Tests a practice form by filling in name, email, password, selecting dropdown options, clicking radio button, and submitting the form

Starting URL: https://rahulshettyacademy.com/angularpractice/

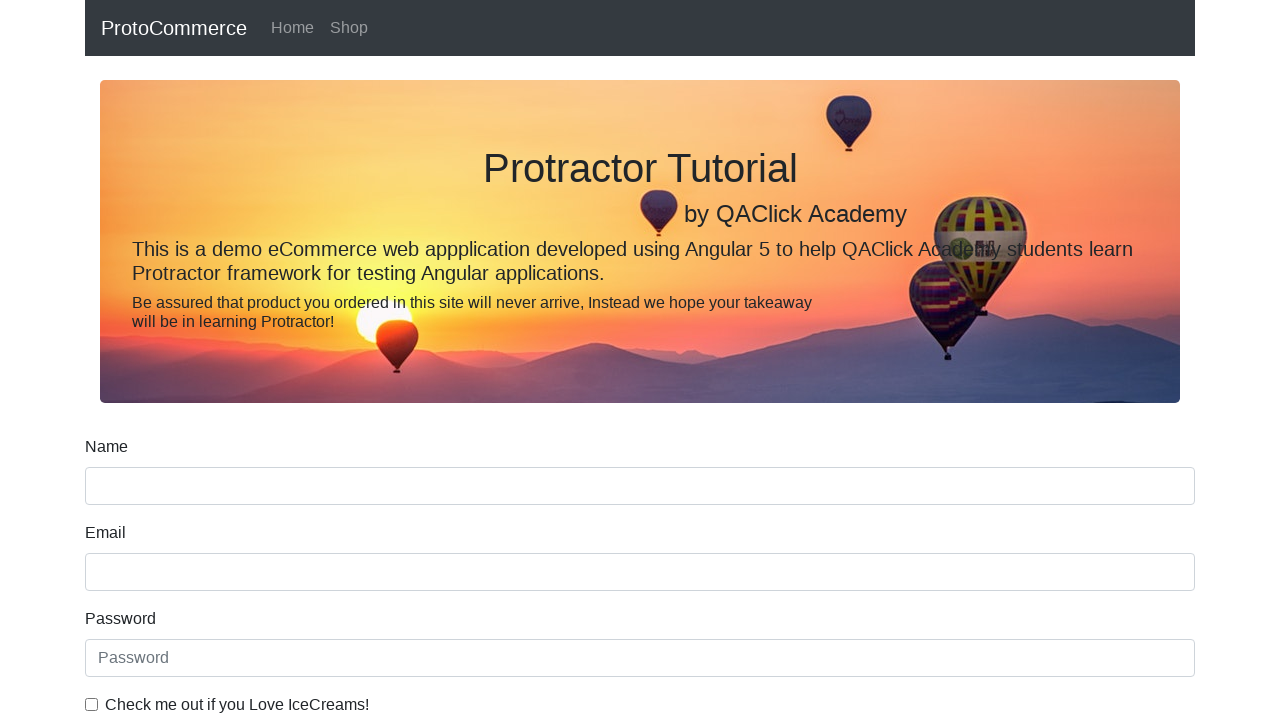

Filled name field with 'cici' on input[name='name']
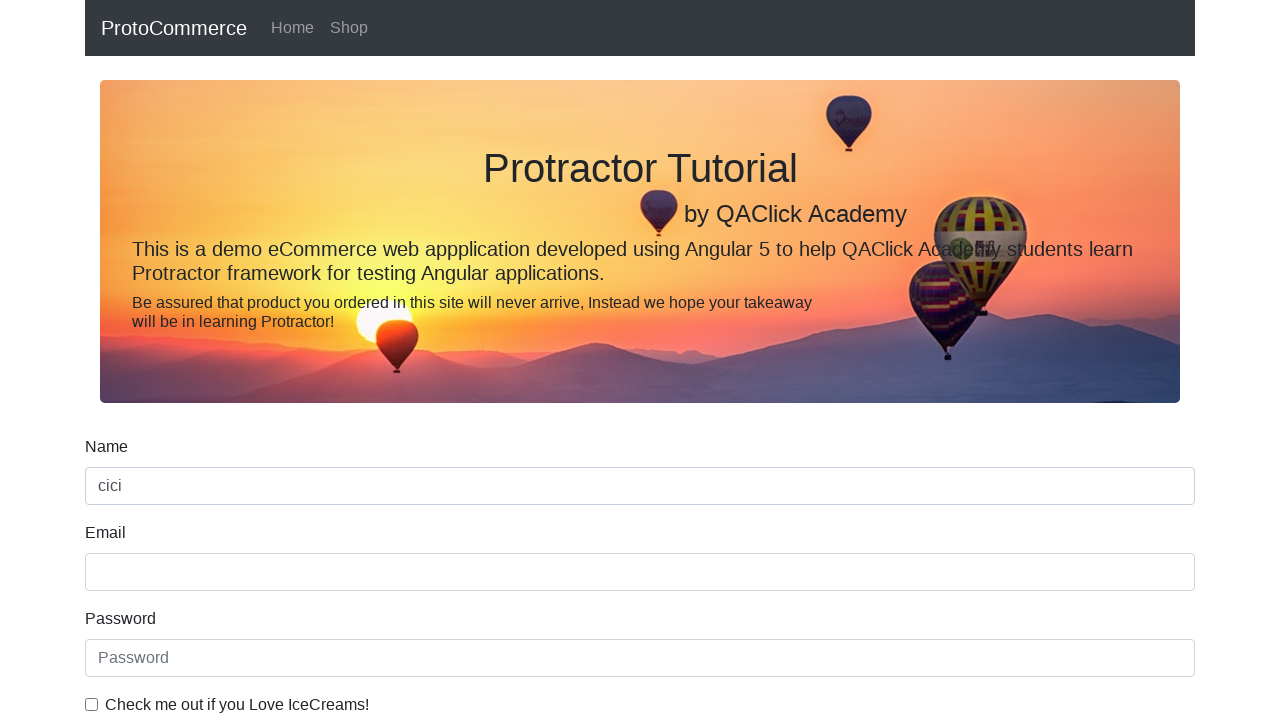

Filled email field with 'cici@gmail.com' on //input[@name='email']
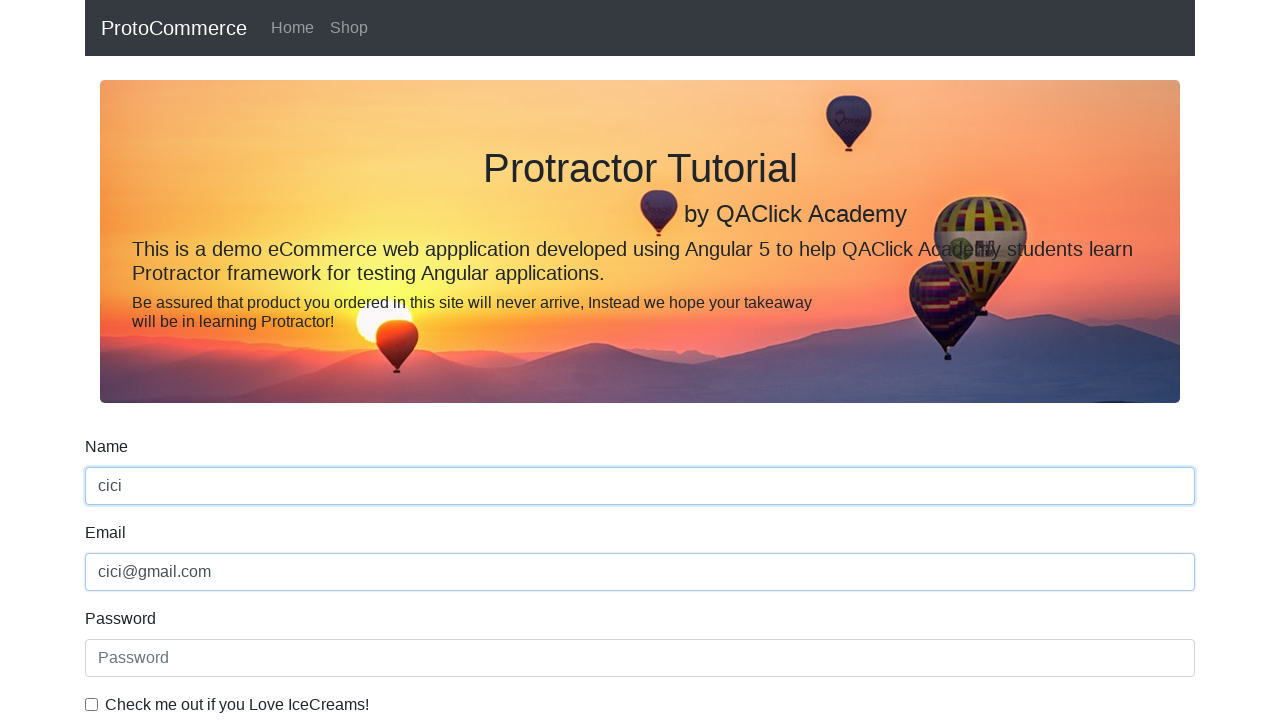

Filled password field with '12345' on input[type='password']
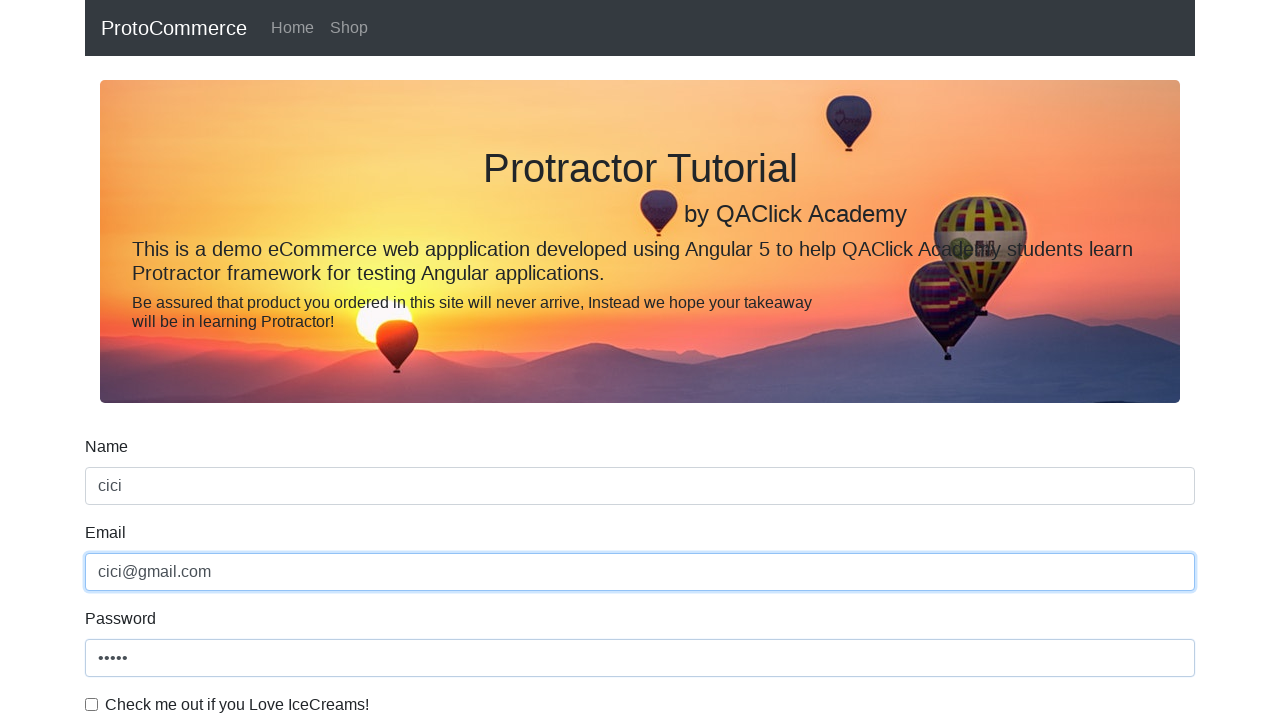

Selected 'Female' from dropdown on #exampleFormControlSelect1
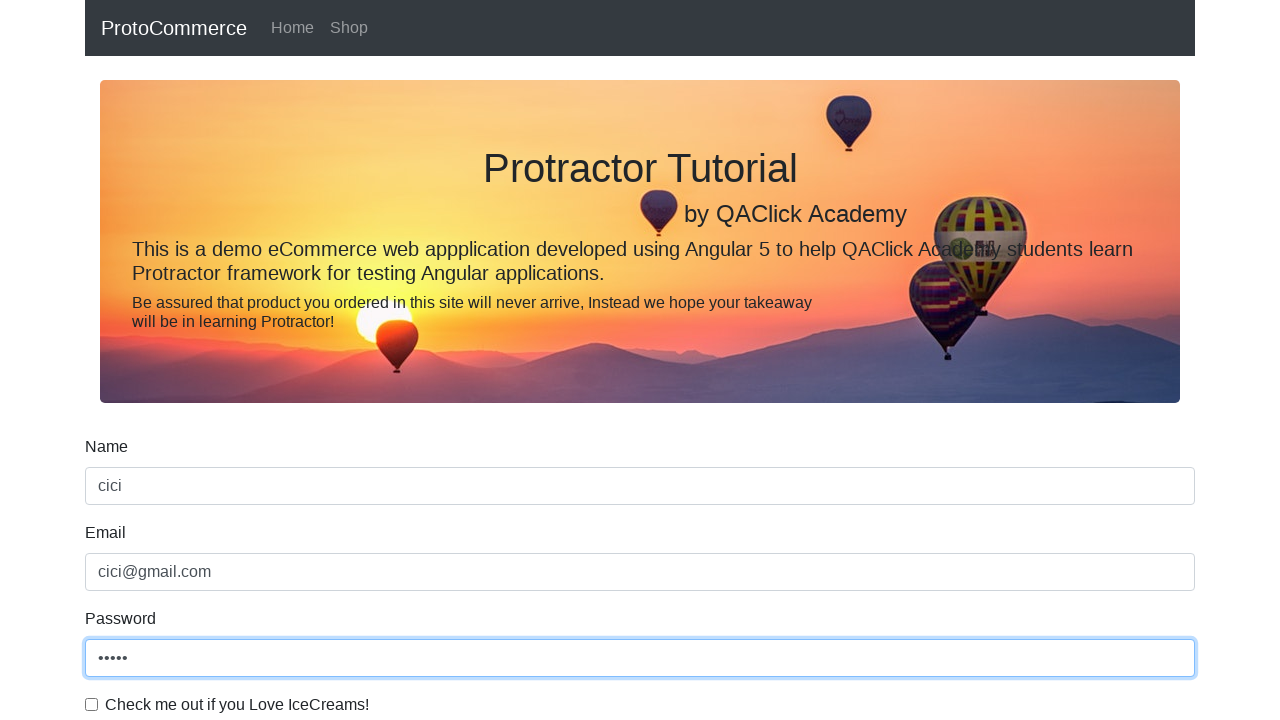

Selected first dropdown option (Male) on #exampleFormControlSelect1
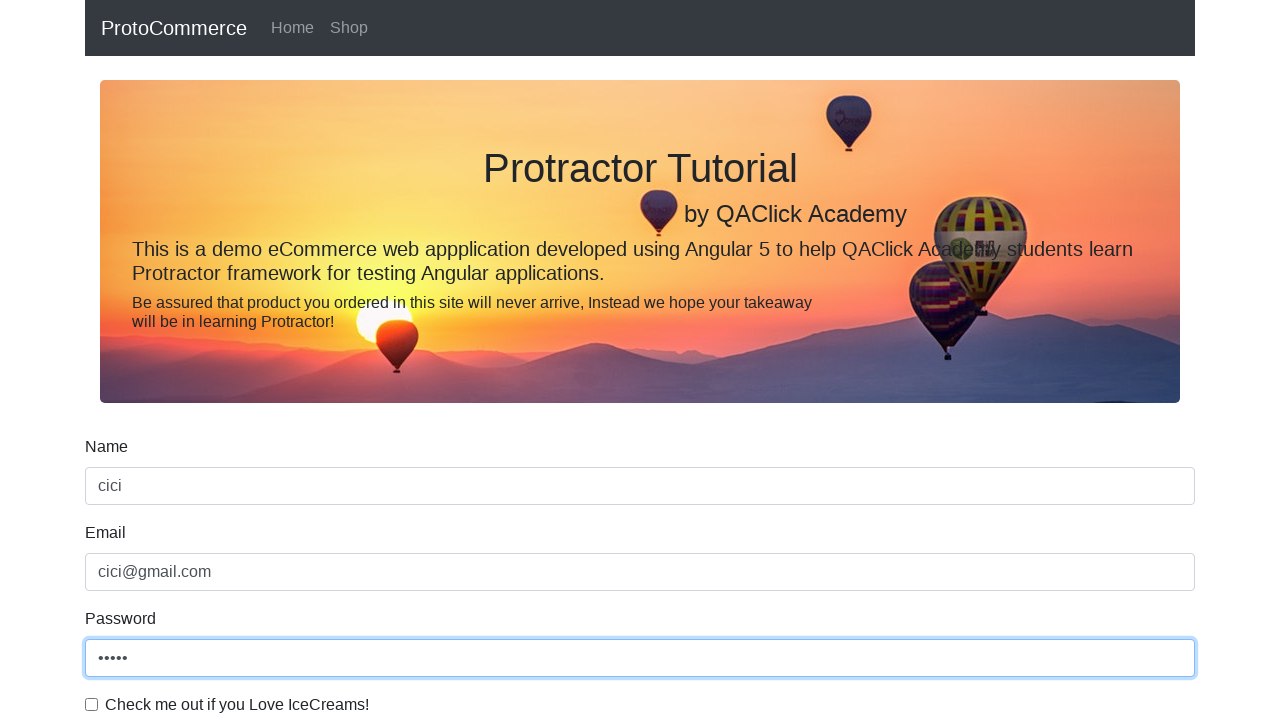

Clicked student status radio button at (238, 360) on input[id='inlineRadio1']
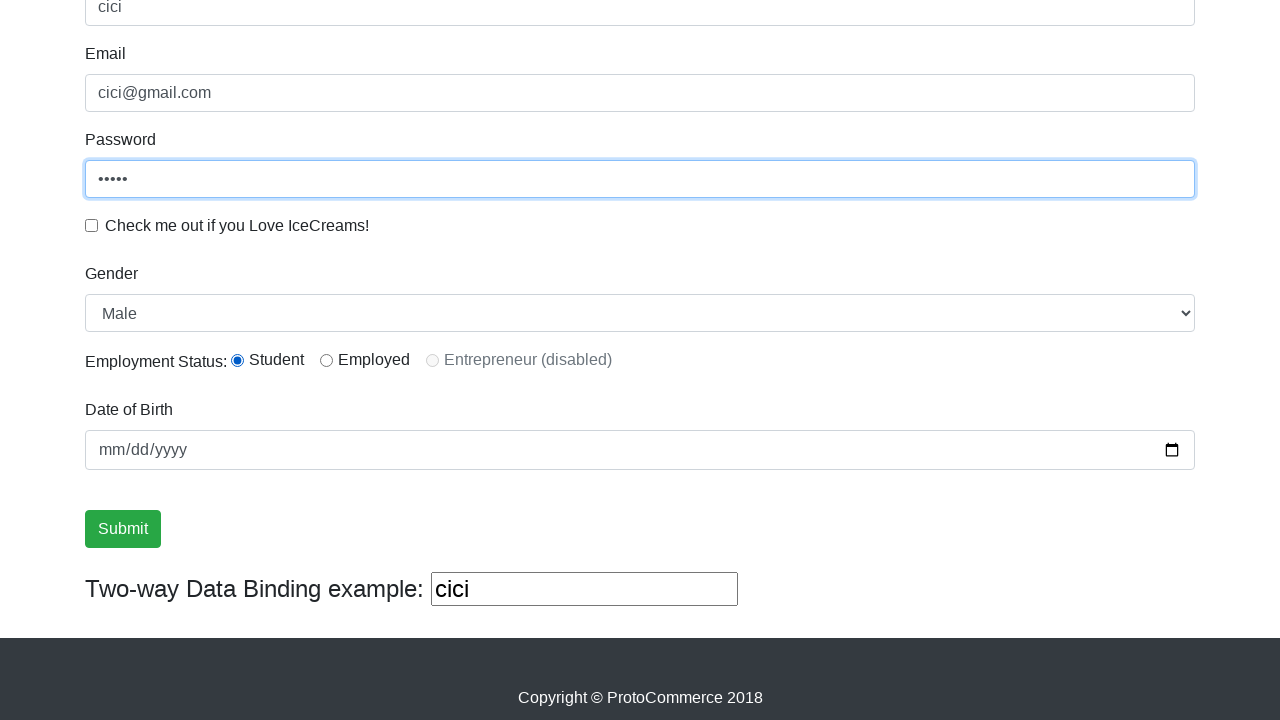

Clicked Submit button to submit the form at (123, 529) on xpath=//input[@value='Submit']
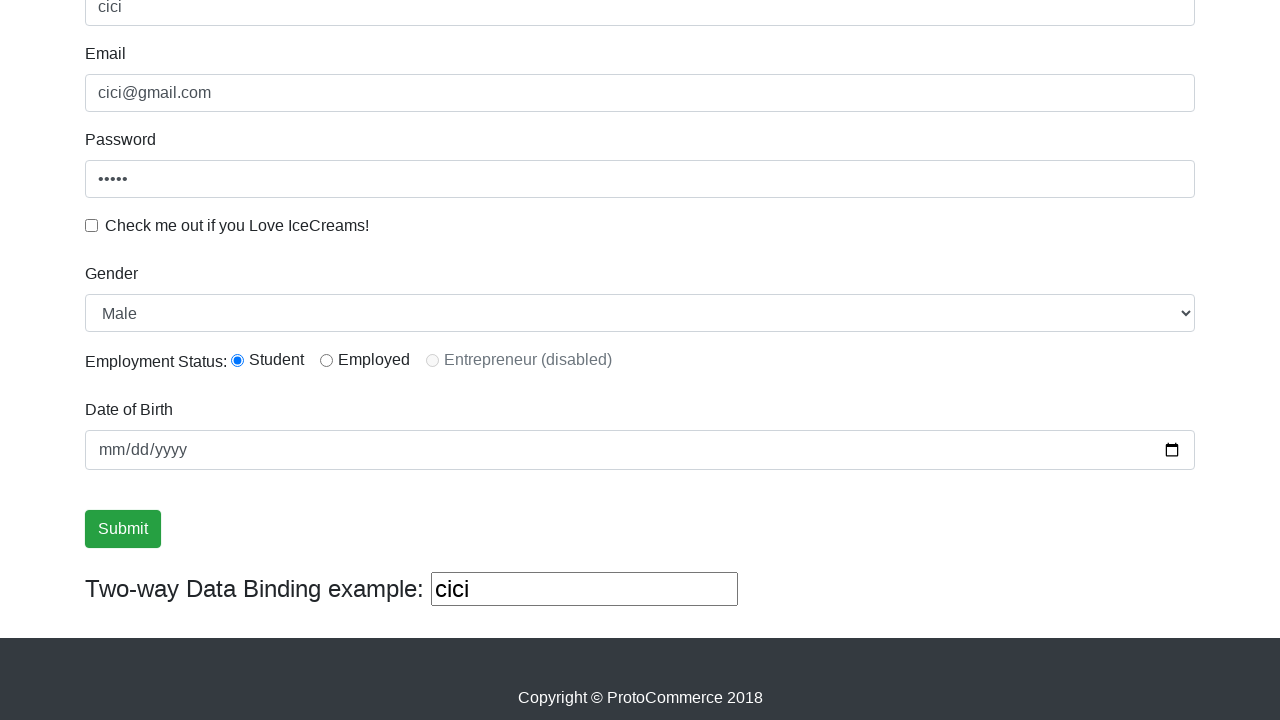

Success message appeared after form submission
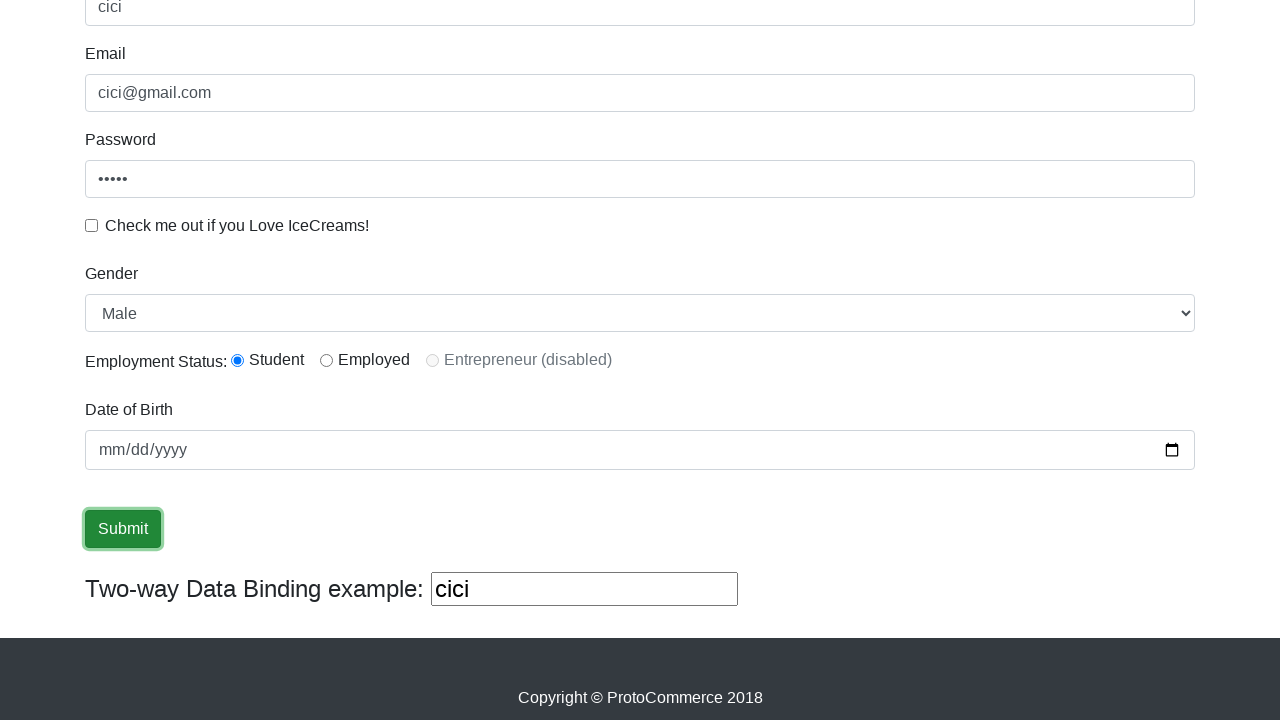

Verified 'Success' text in success message
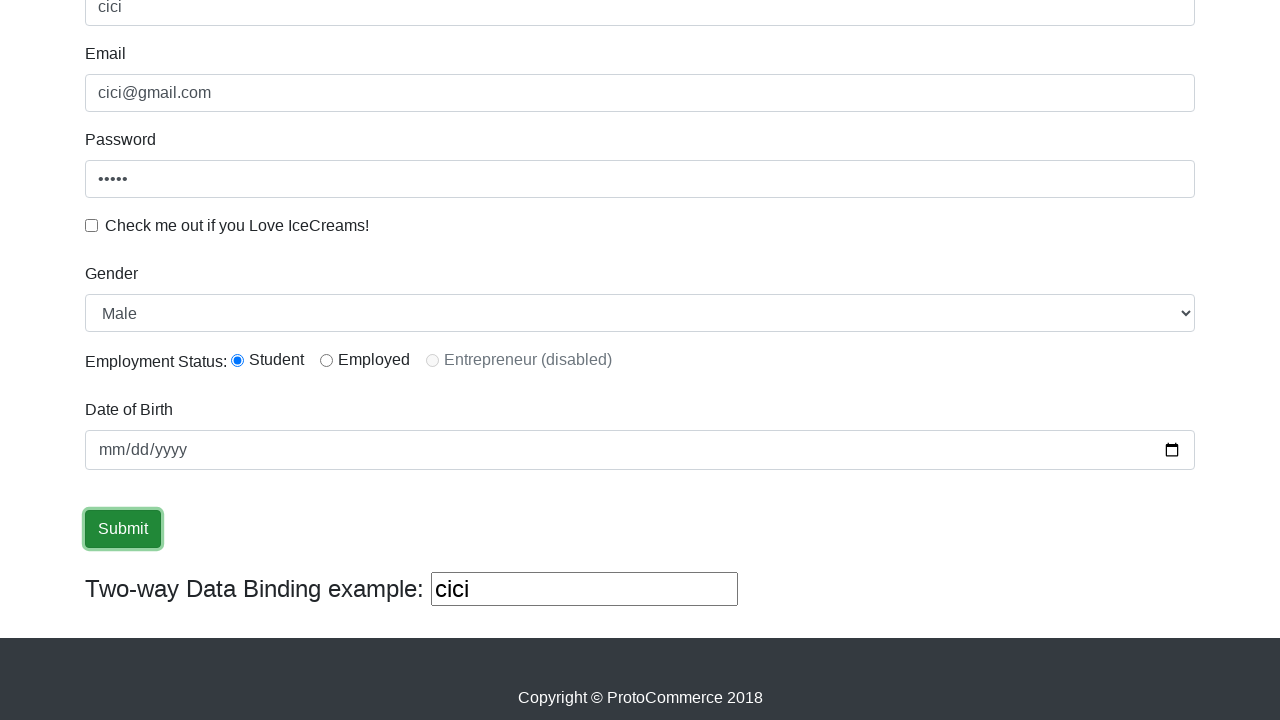

Cleared the two-way data binding field on (//input[@type='text'])[3]
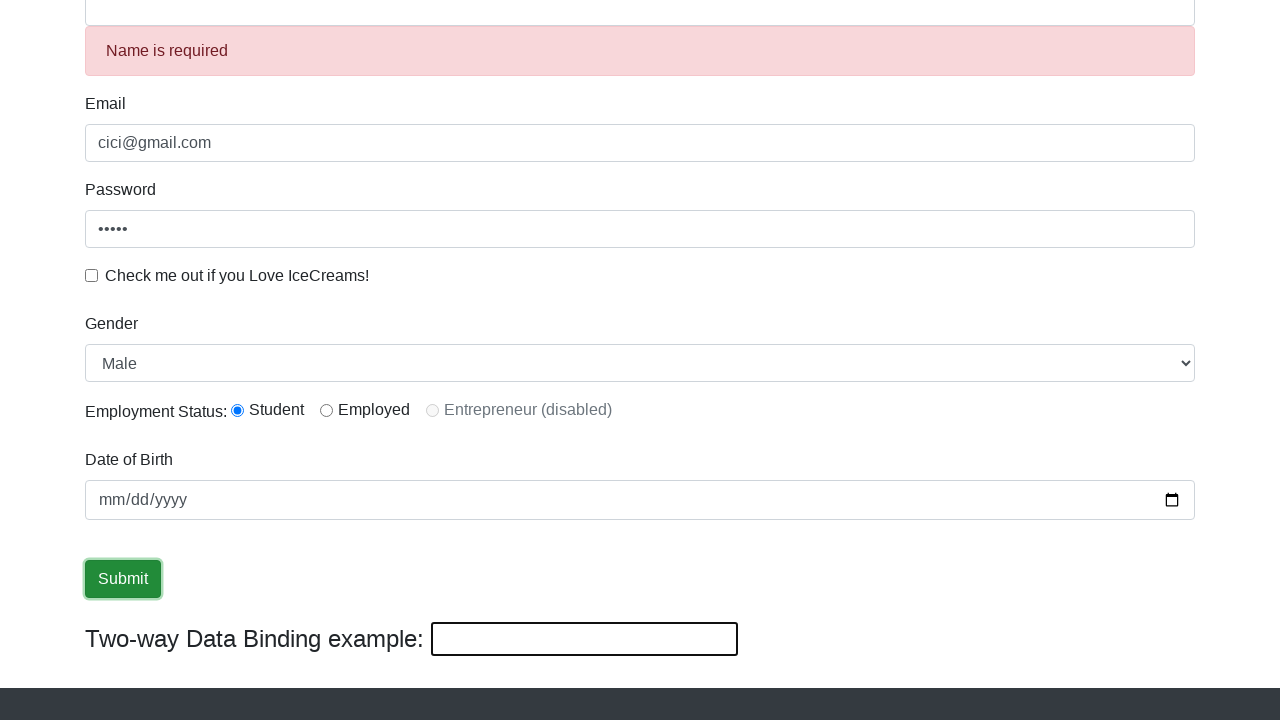

Filled two-way data binding field with 'hello' on (//input[@type='text'])[3]
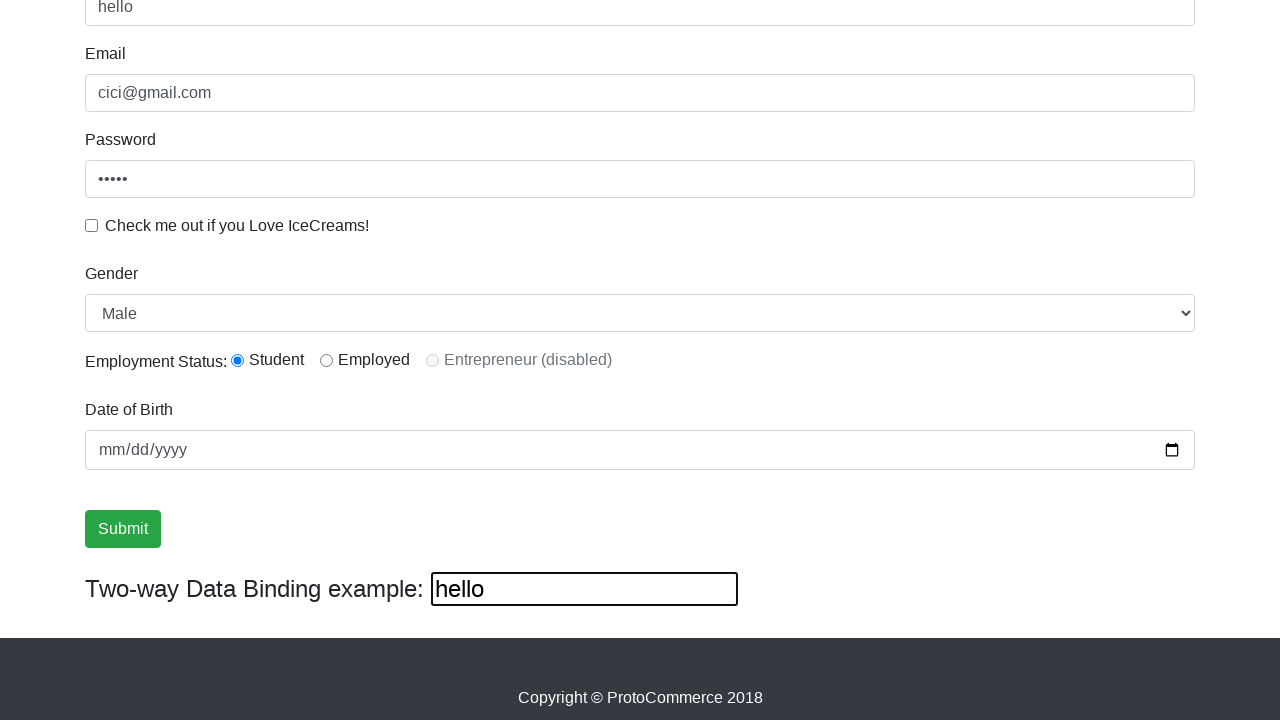

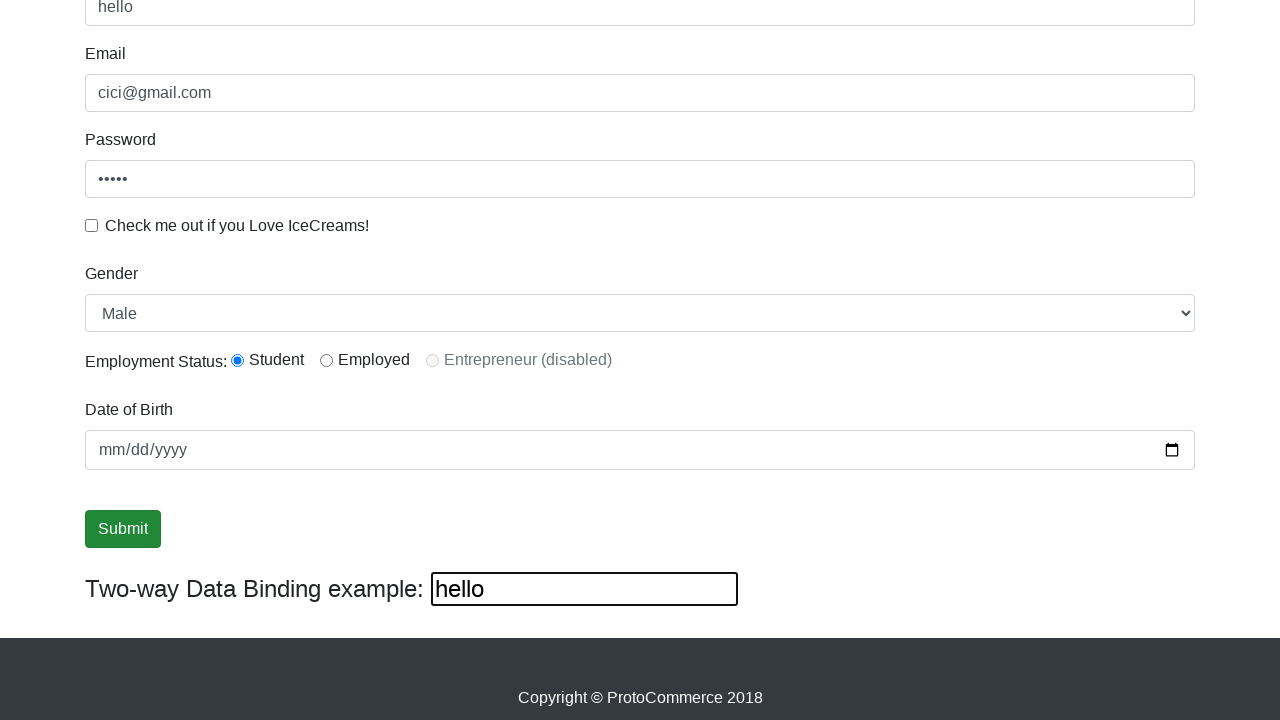